Tests alert handling by clicking a button that triggers a delayed alert, accepting it, refreshing the page, and repeating the process

Starting URL: https://demoqa.com/alerts

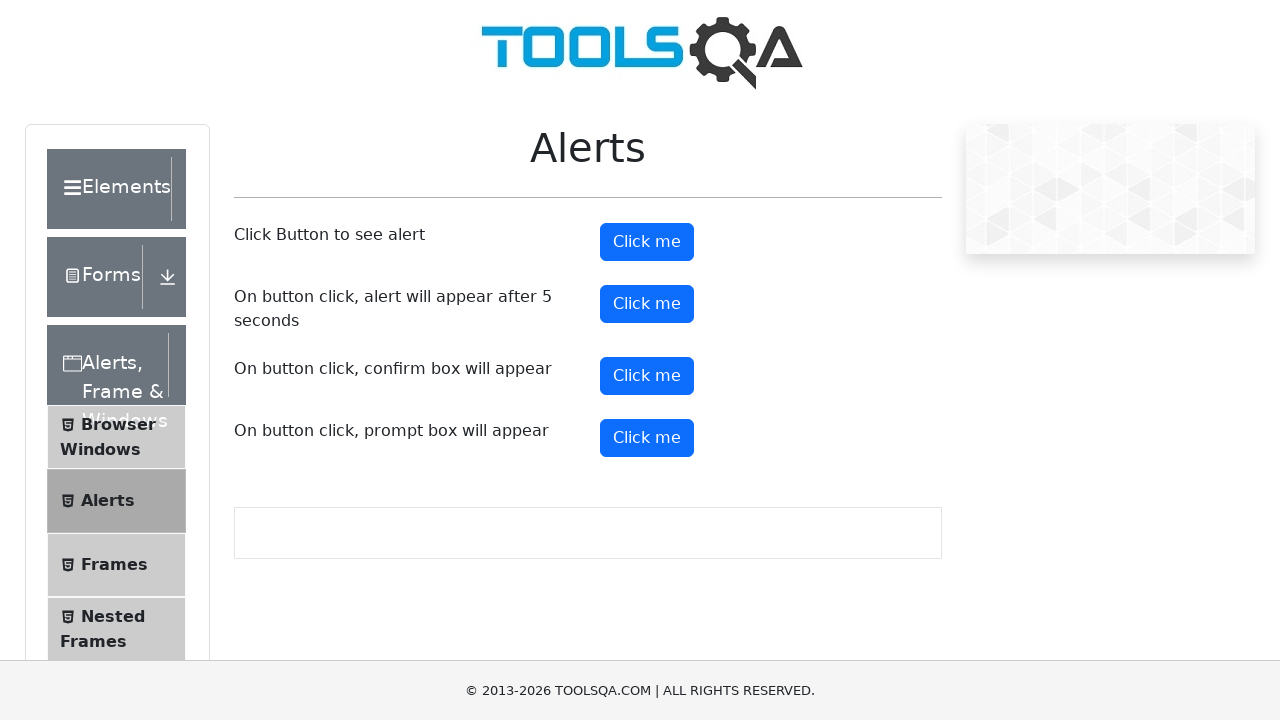

Clicked the timer alert button at (647, 304) on #timerAlertButton
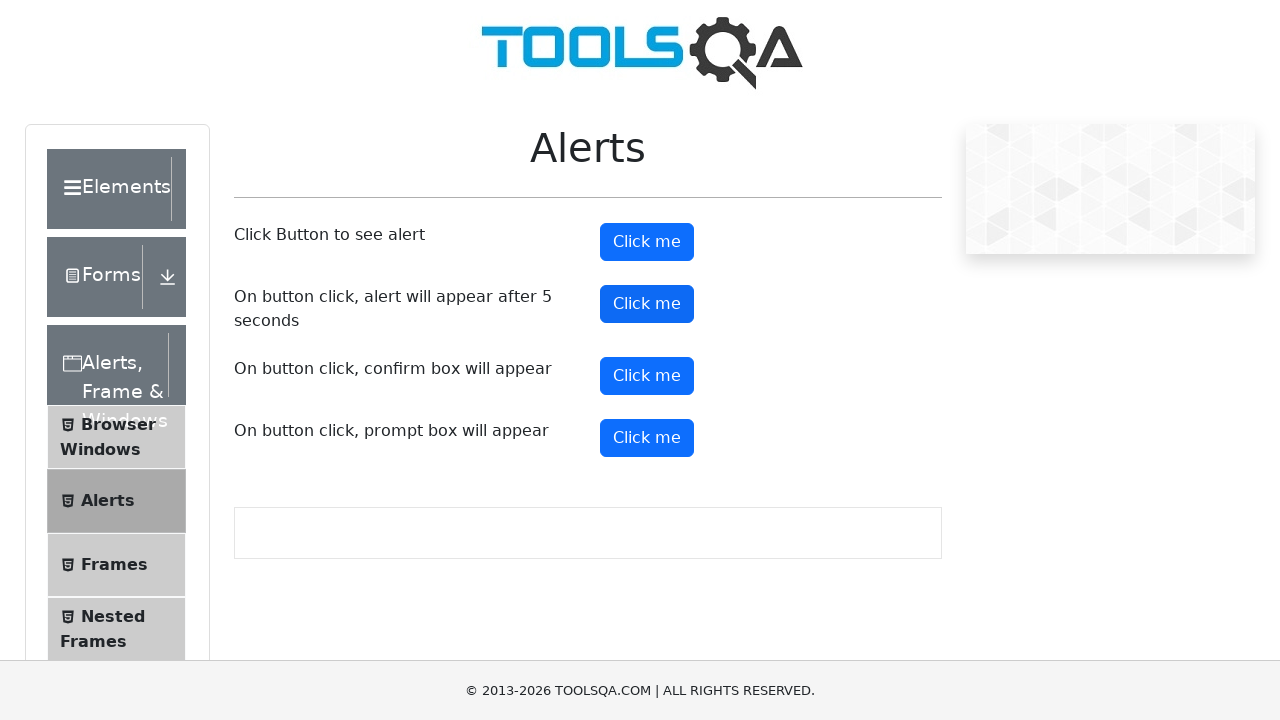

Waited 5 seconds for alert to appear
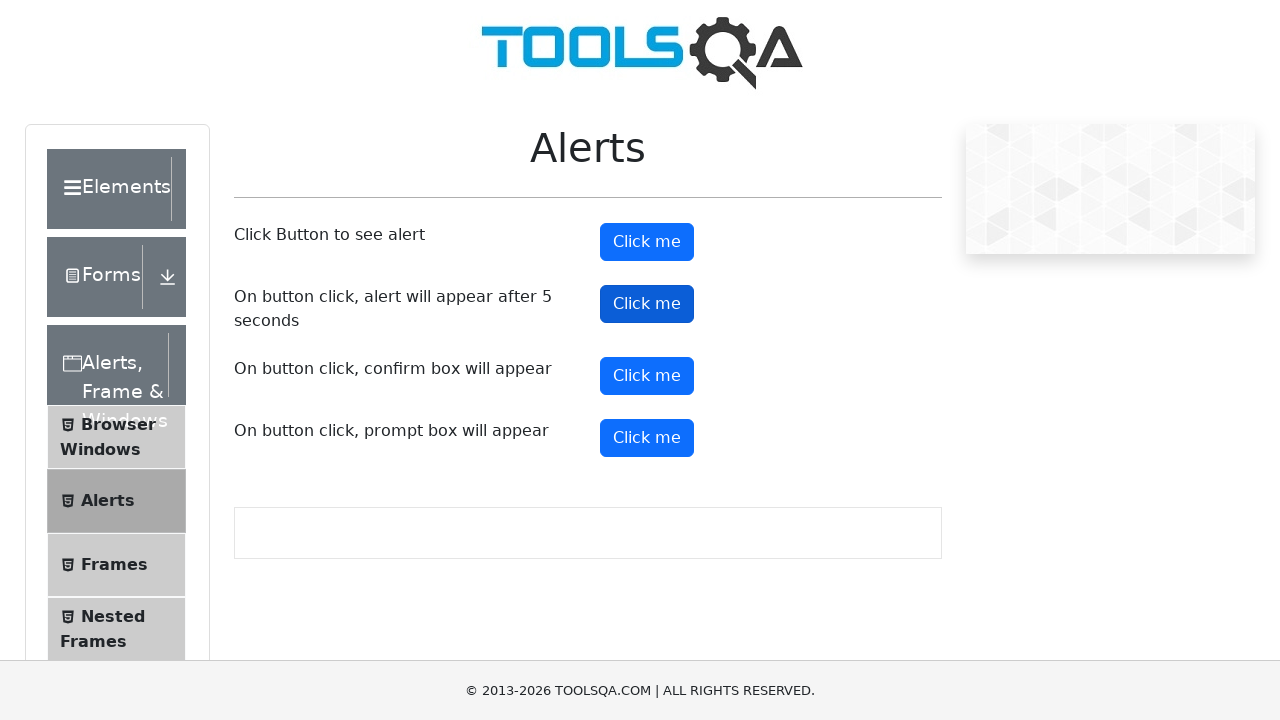

Set up dialog handler to accept alerts
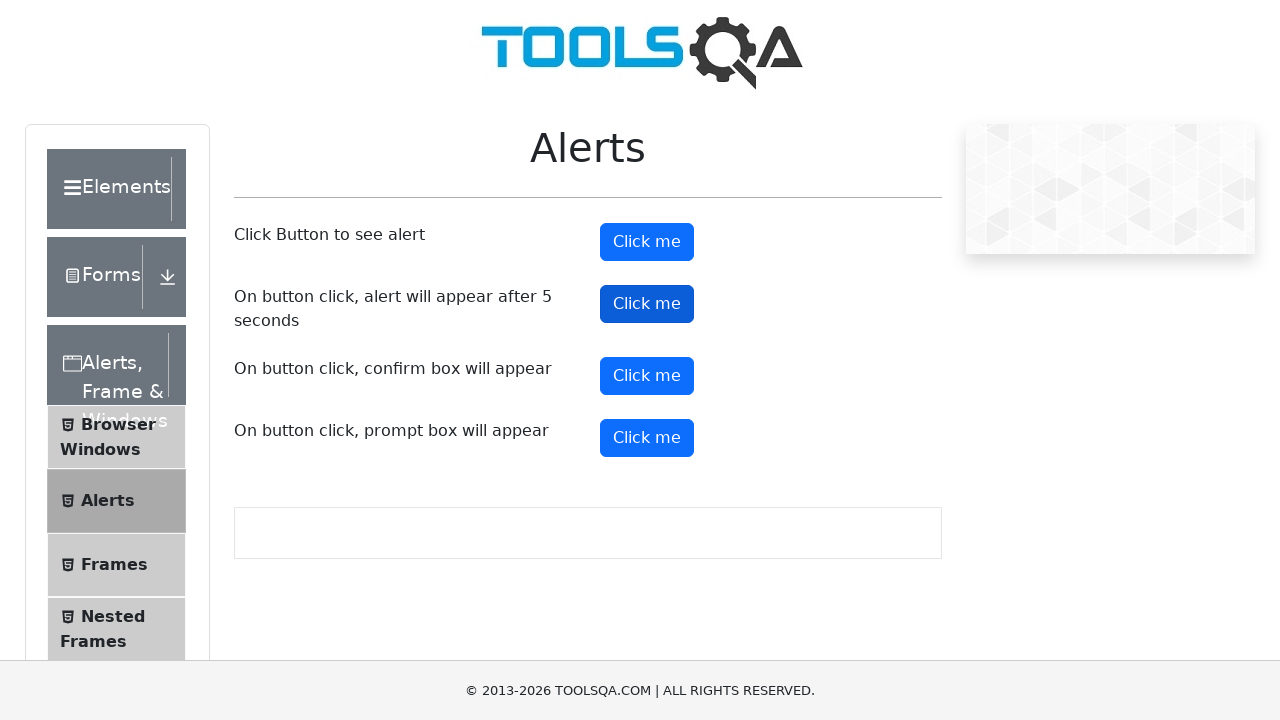

Refreshed the page
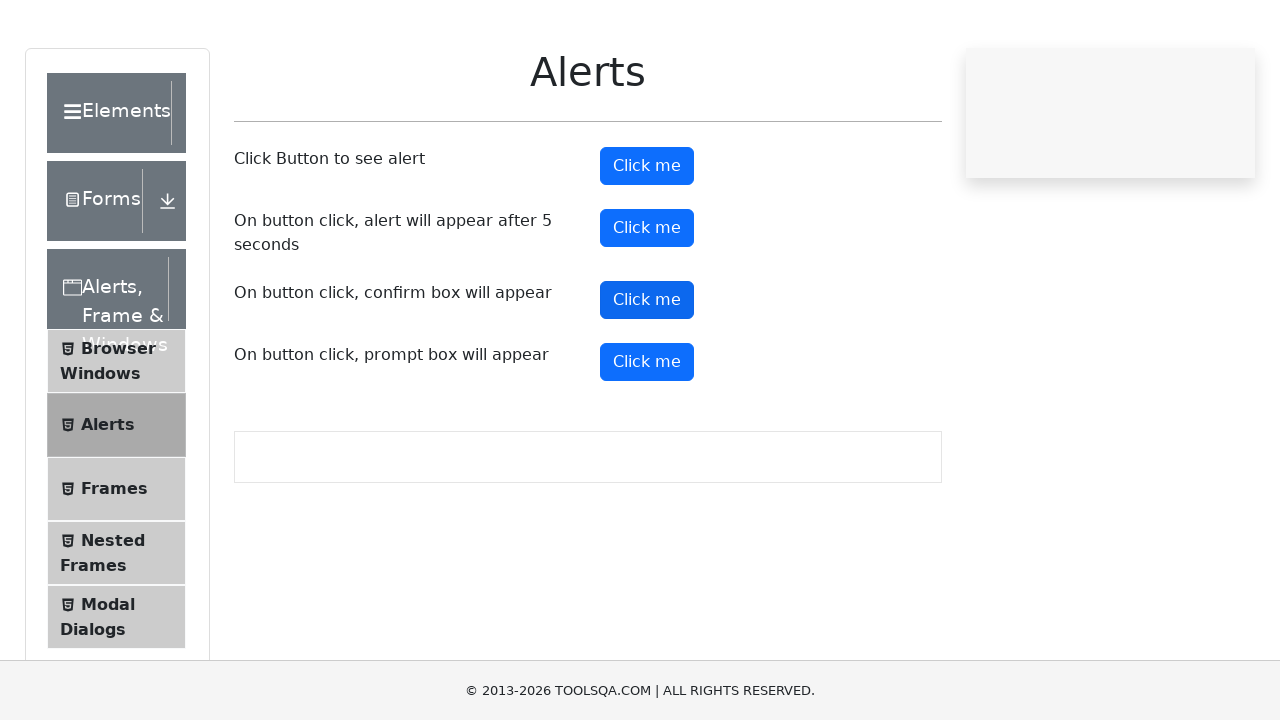

Clicked the timer alert button again at (647, 304) on #timerAlertButton
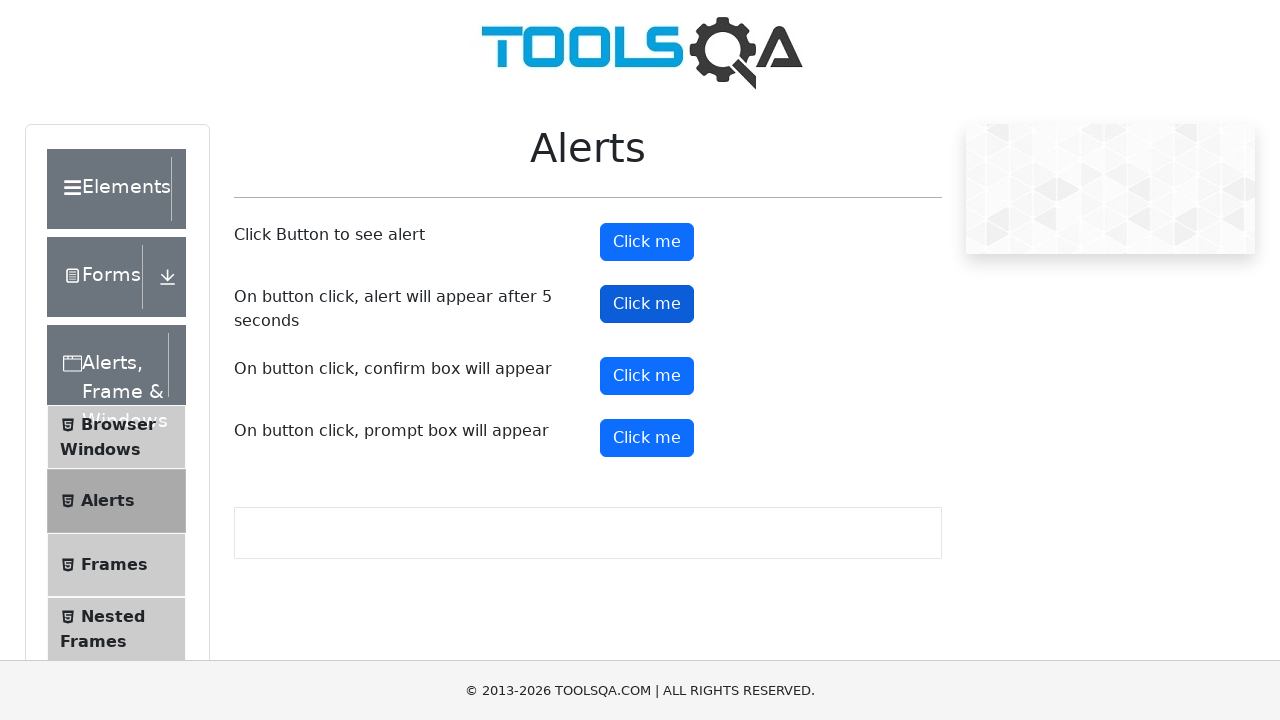

Waited 5 seconds for second alert to appear and be accepted
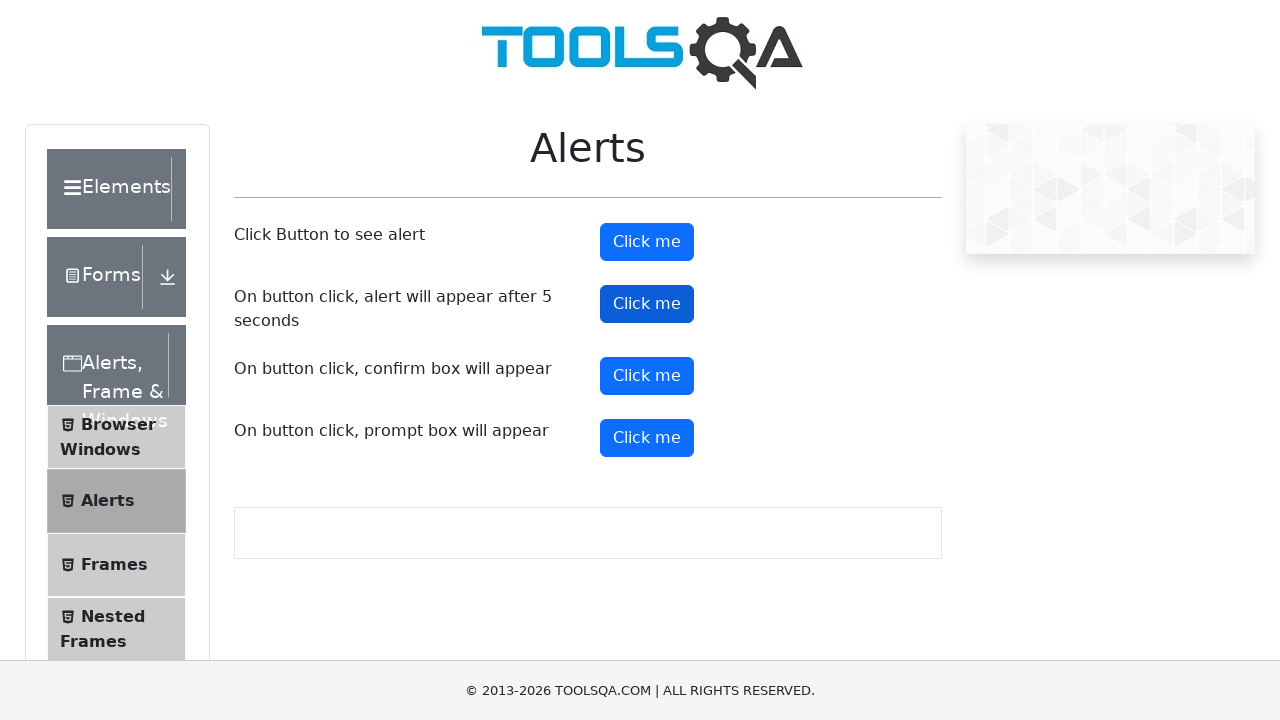

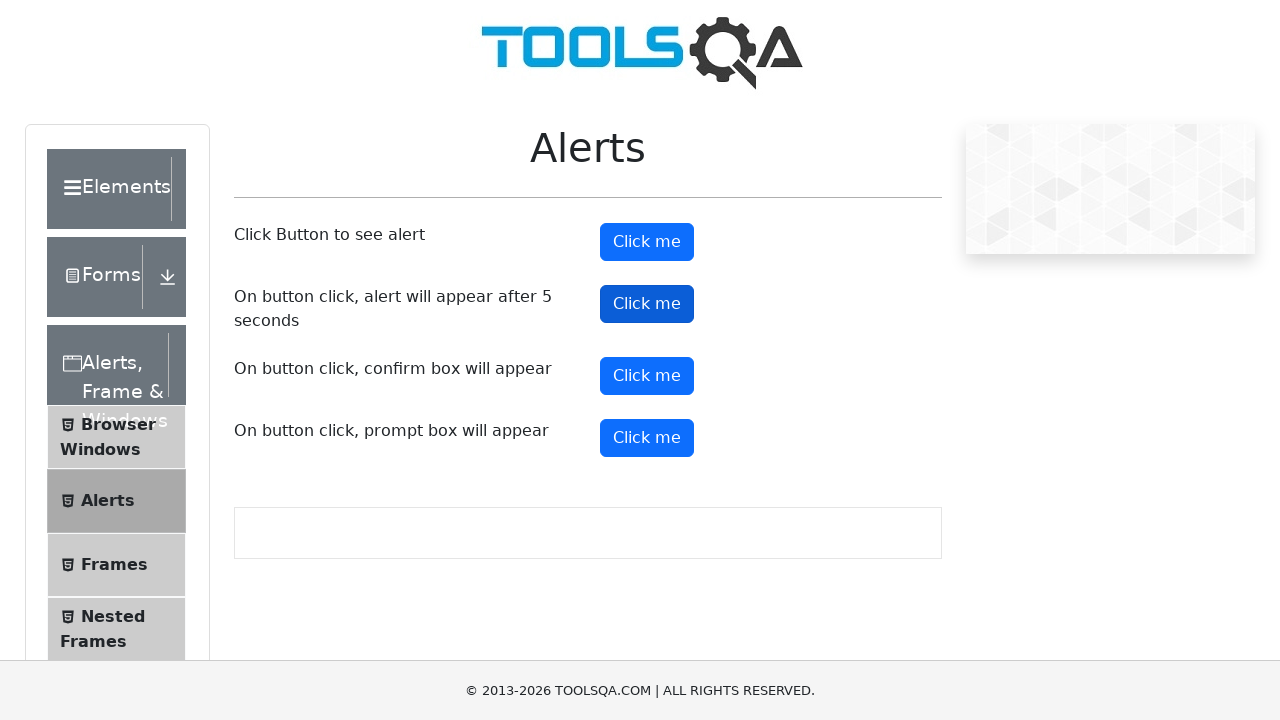